Navigates to snitch.com e-commerce website and verifies the page loads

Starting URL: https://www.snitch.com

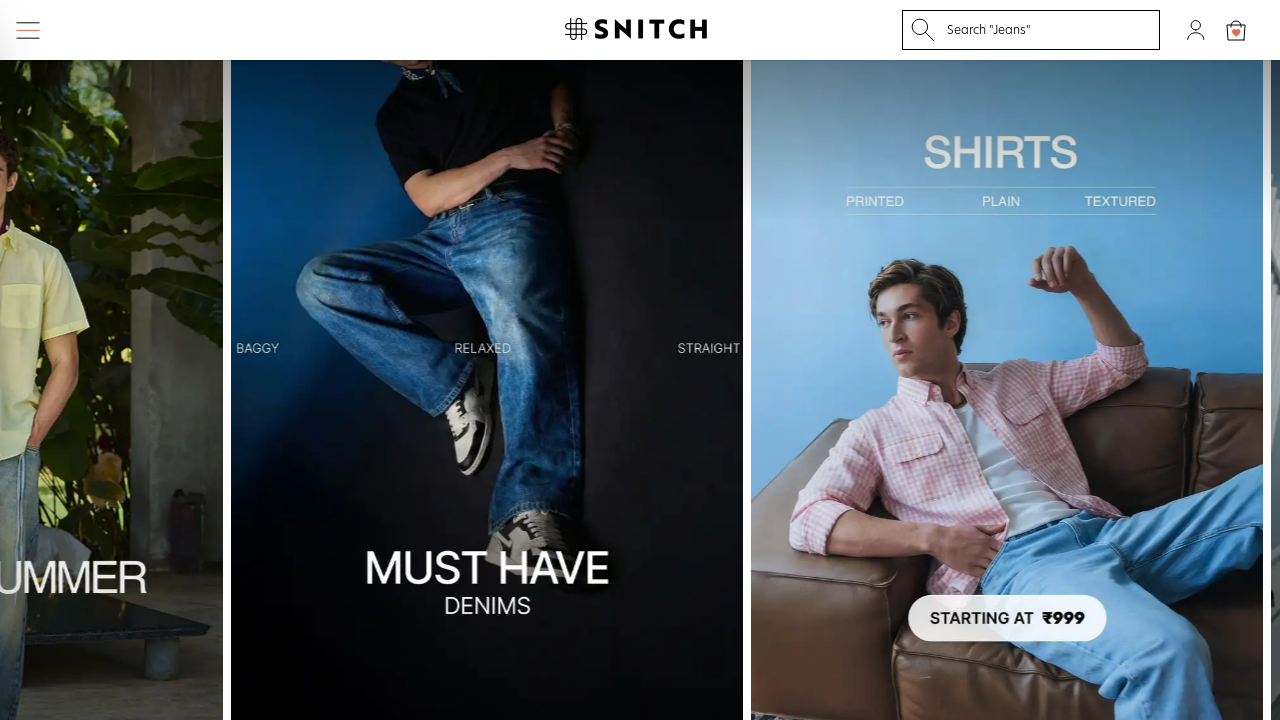

Waited for page DOM content to be loaded
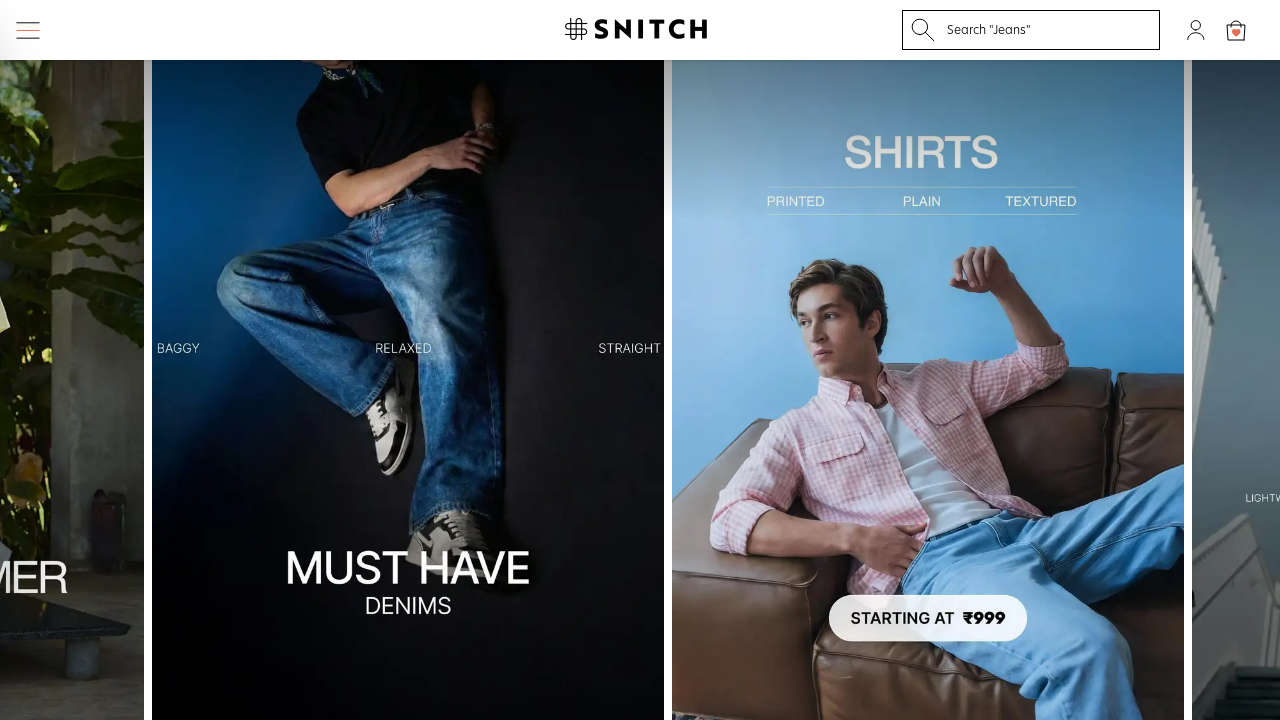

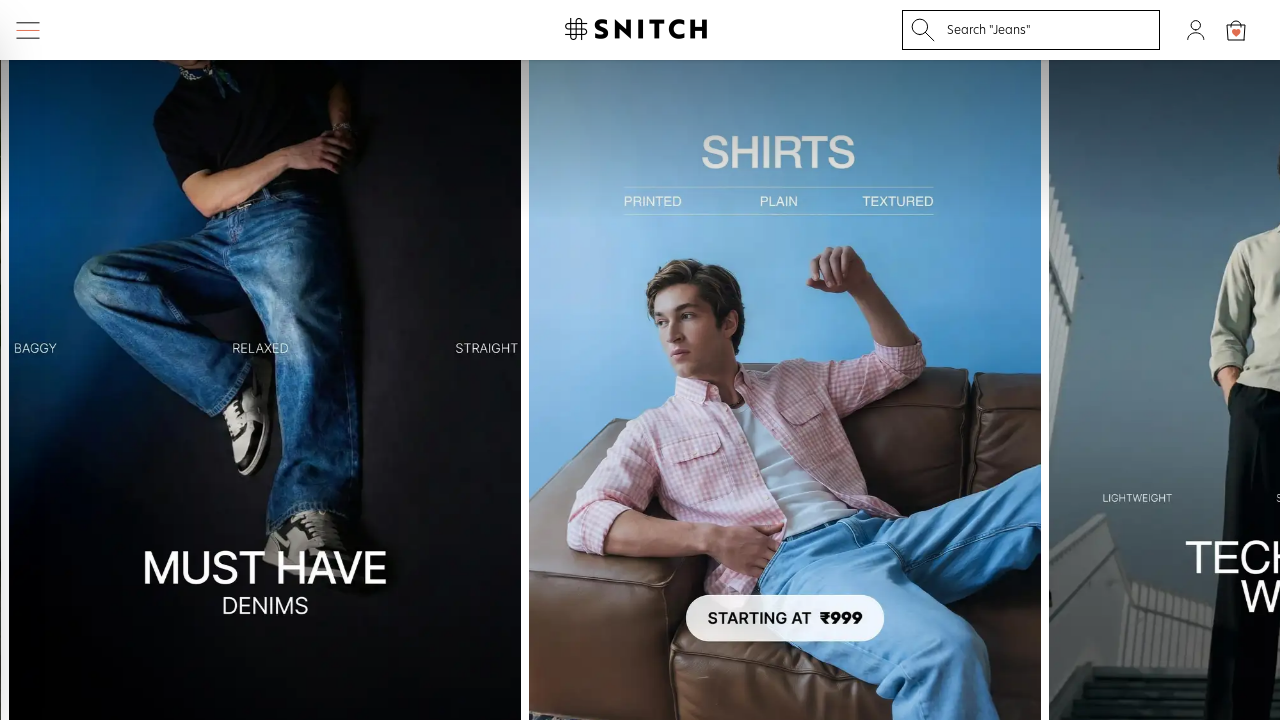